Tests form submission by filling first name, last name, selecting gender, entering mobile number, and submitting the form

Starting URL: https://demoqa.com/automation-practice-form

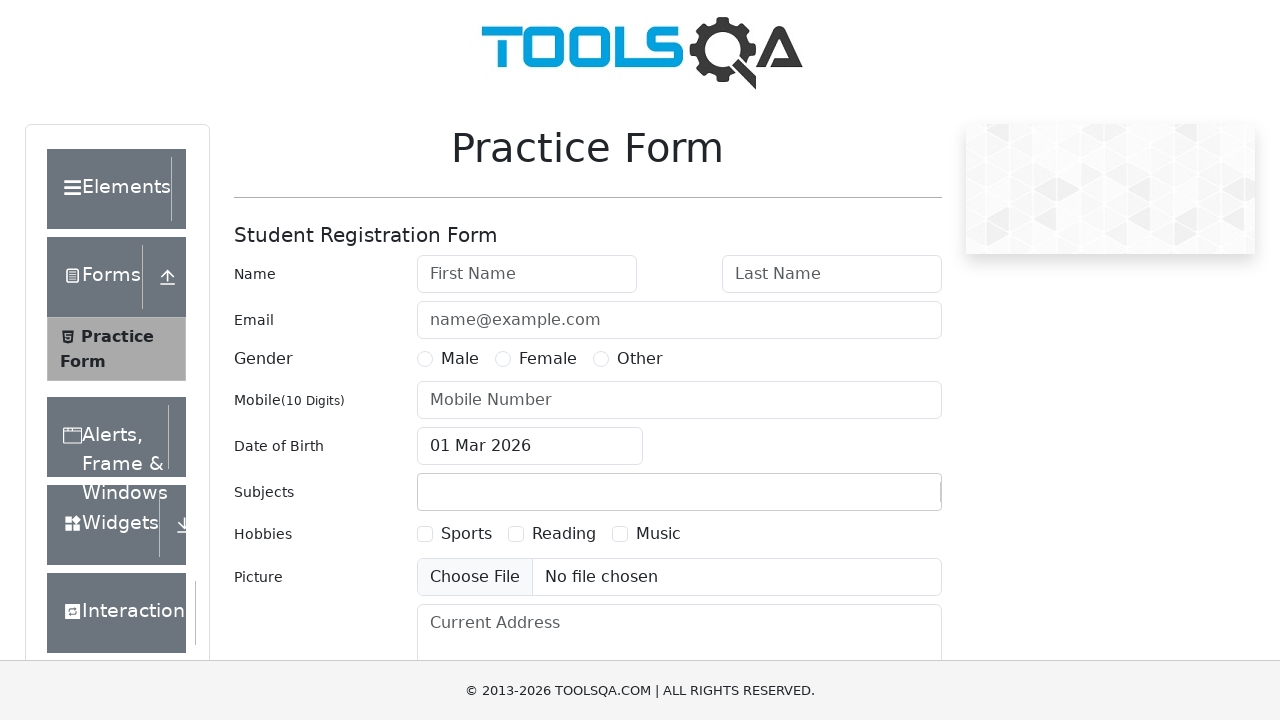

Filled first name field with 'Anastasia' on #firstName
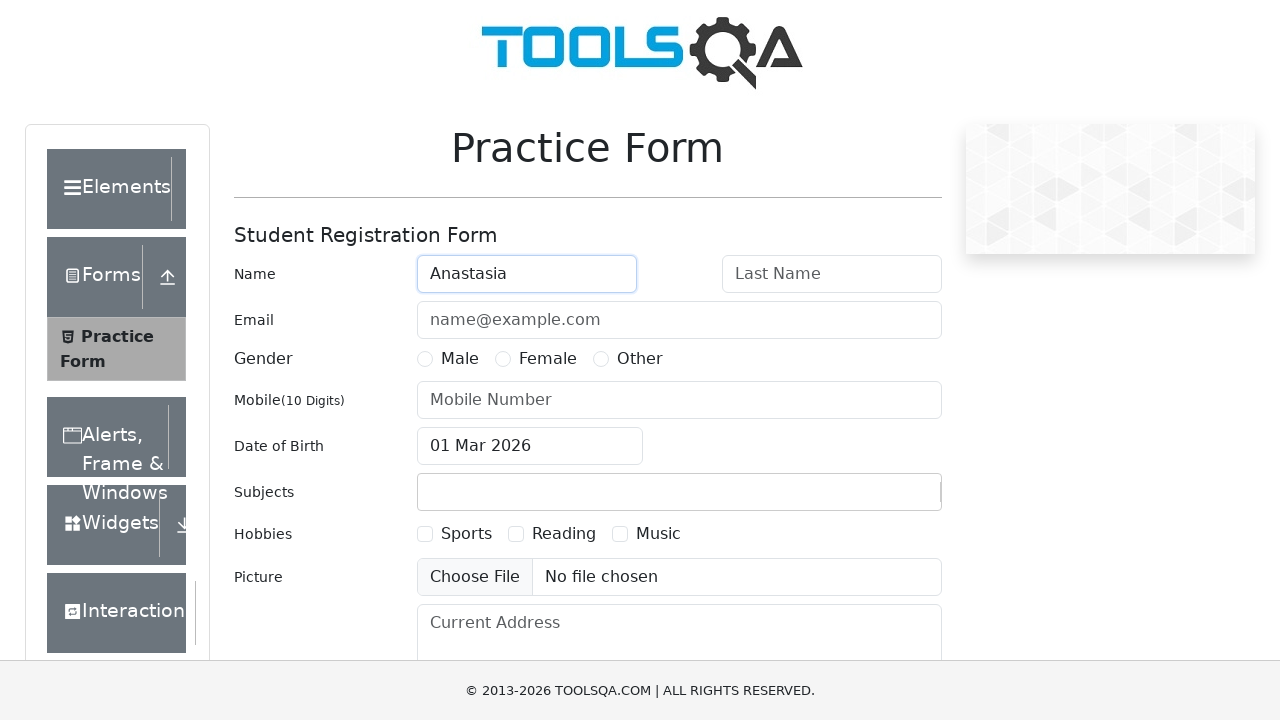

Filled last name field with 'Belugina' on #lastName
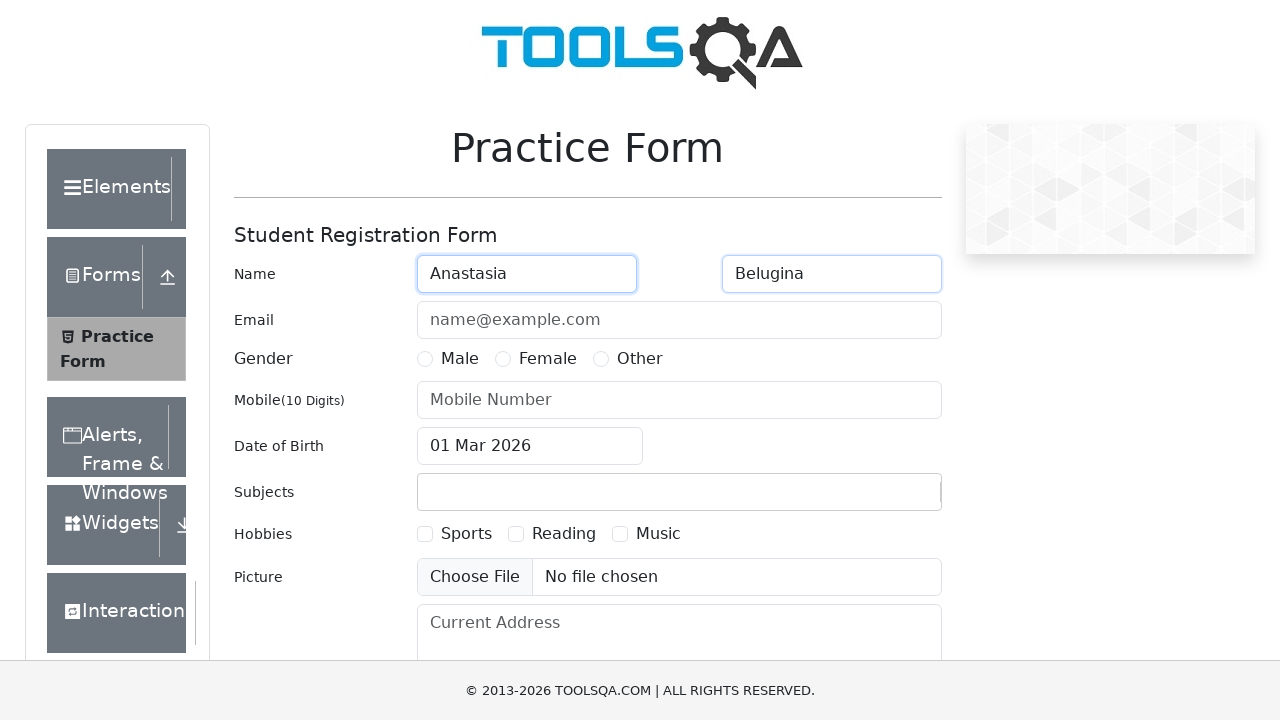

Selected Female gender option at (548, 359) on label:text('Female')
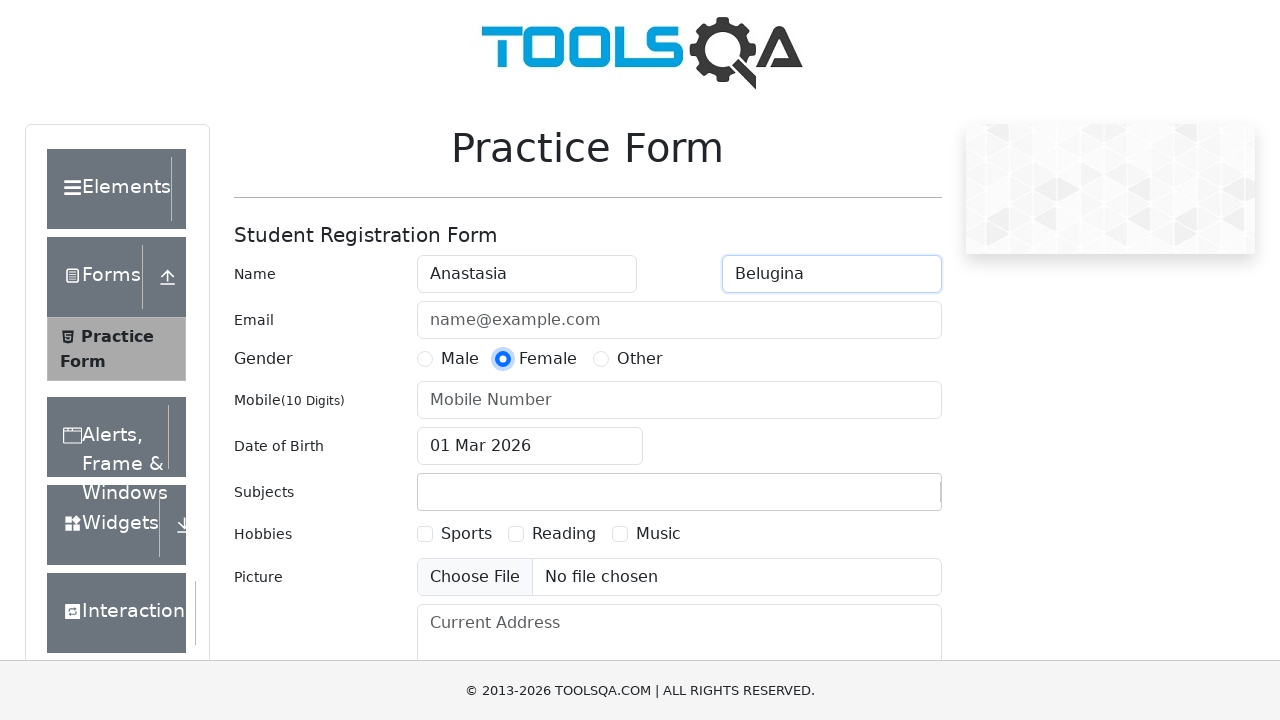

Filled mobile number field with '1234567890' on #userNumber
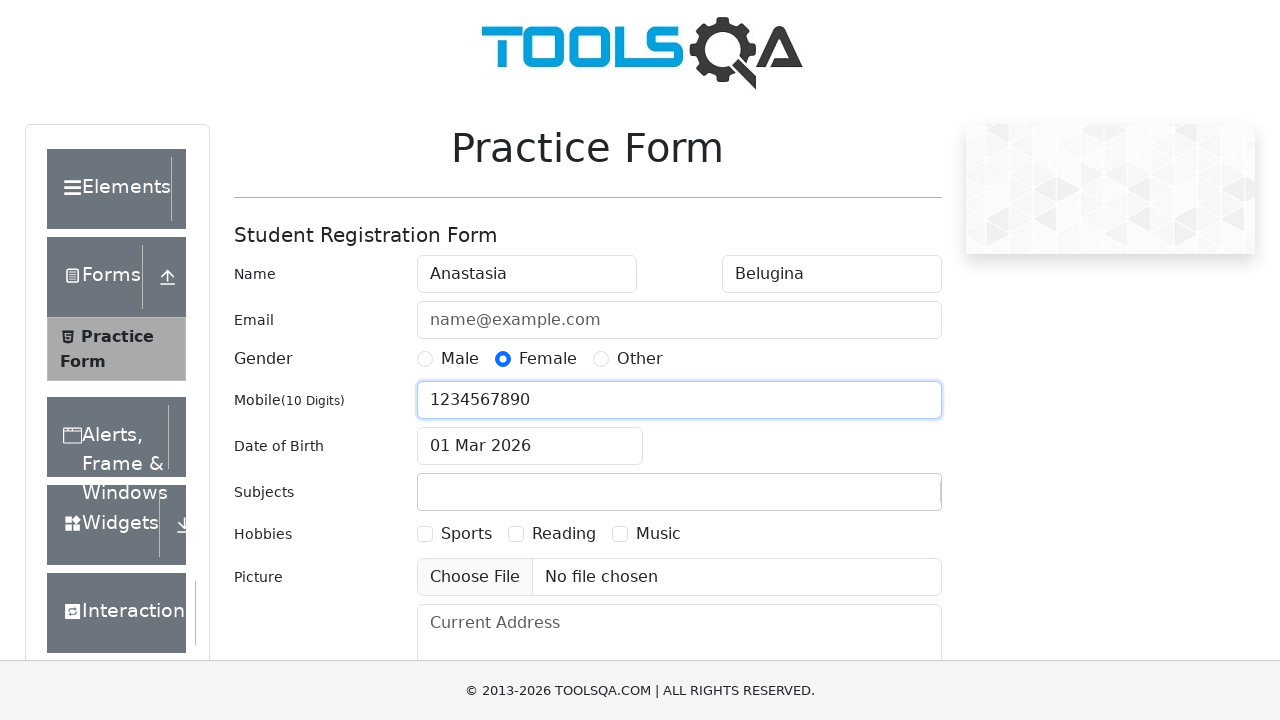

Scrolled to submit button
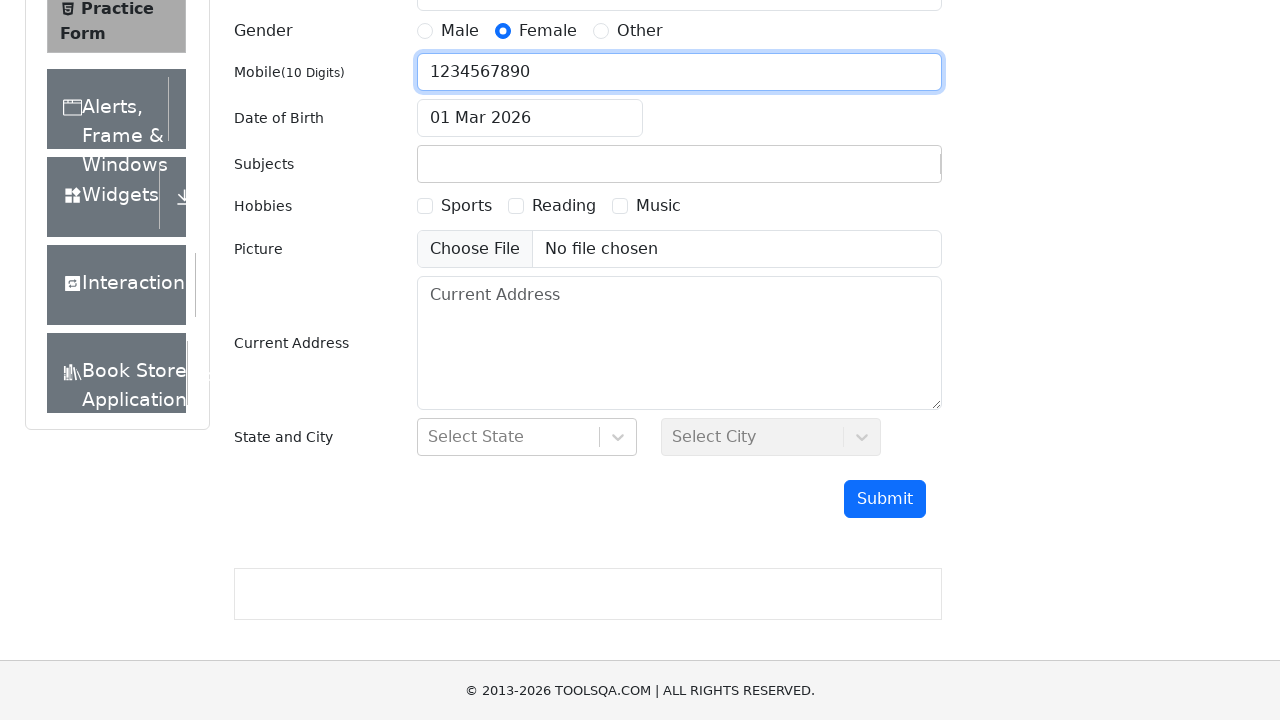

Clicked submit button to submit the form at (885, 499) on #submit
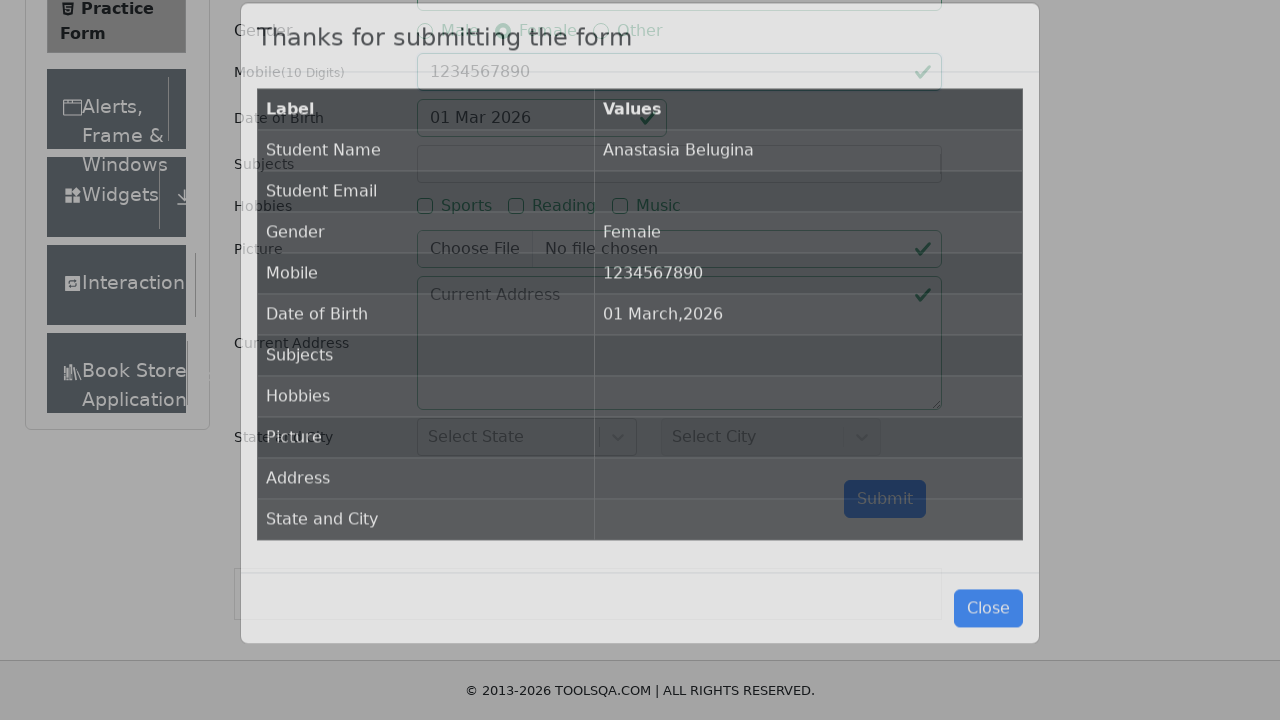

Form submission success modal appeared
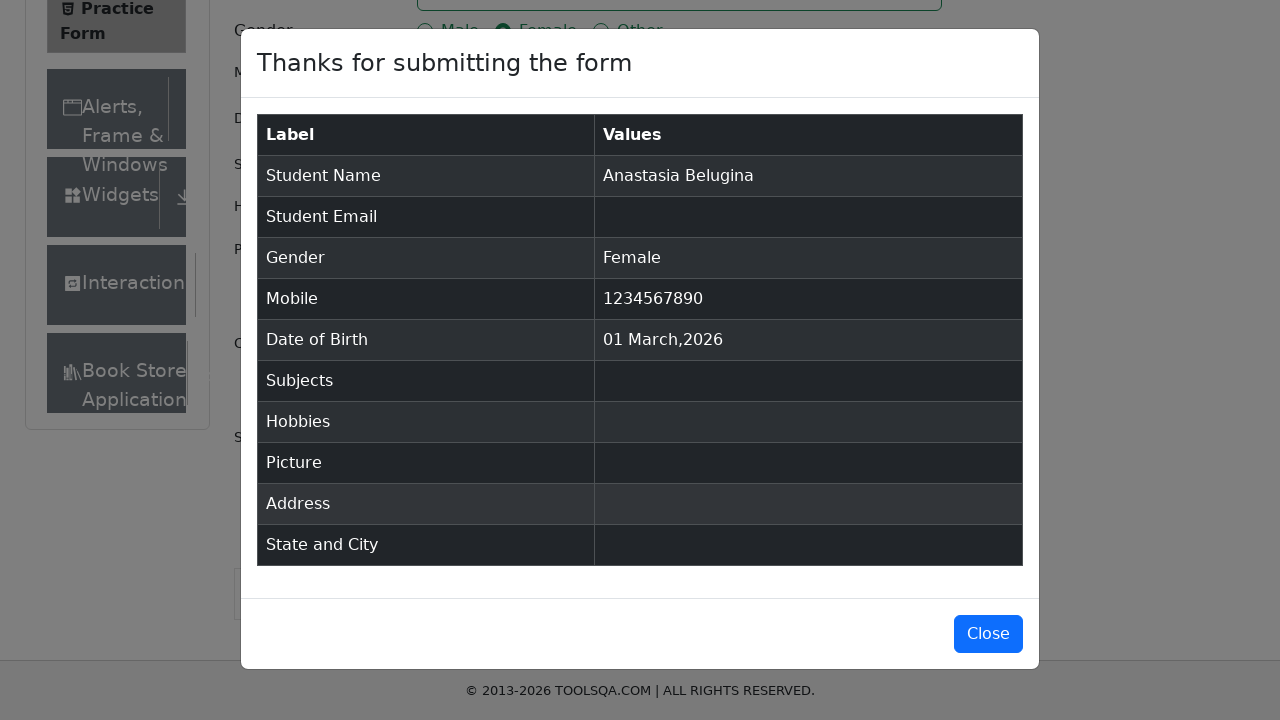

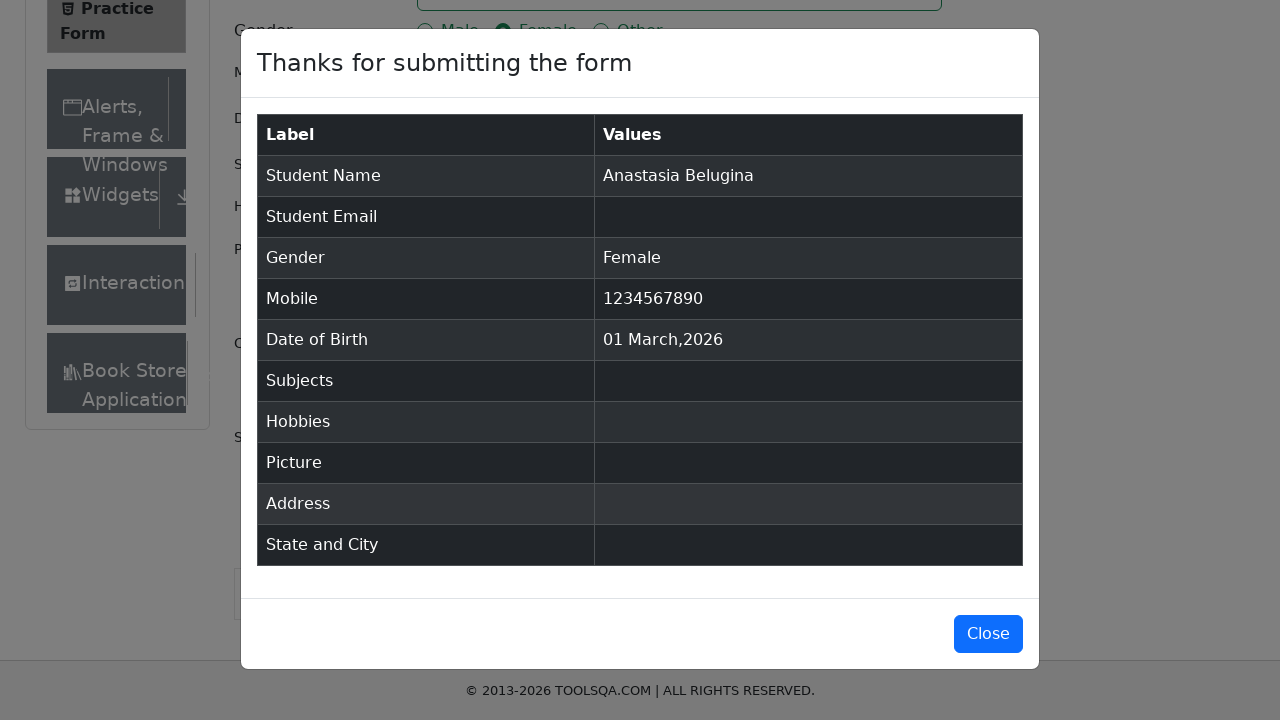